Tests that the opinion articles page loads correctly and the URL contains the expected path

Starting URL: https://egundem.com/kose-yazilari

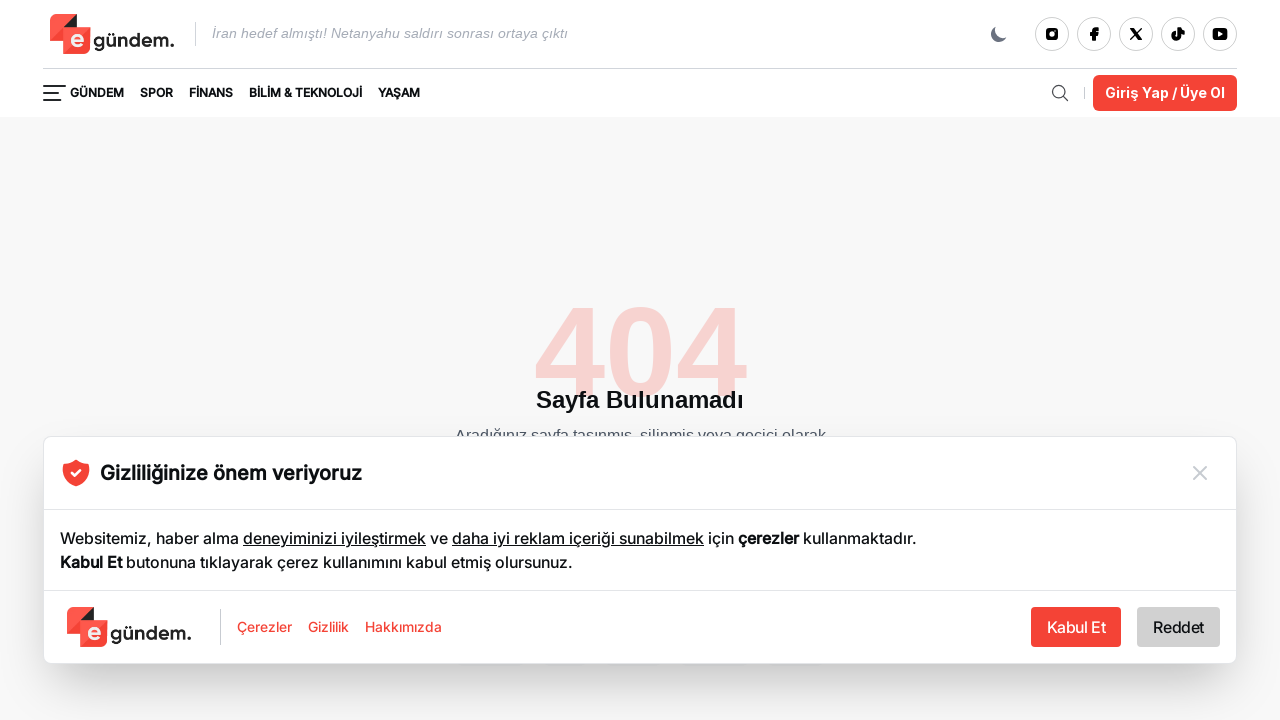

Page loaded with domcontentloaded state
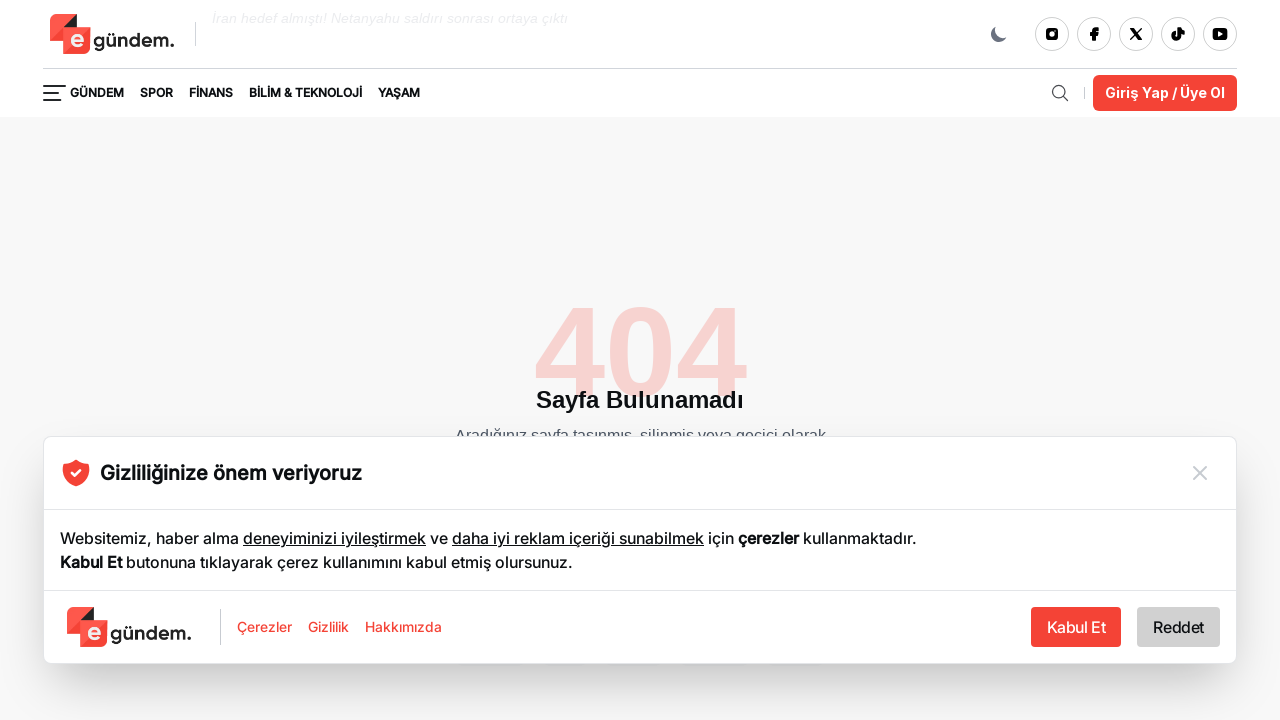

Verified that URL contains '/kose-yazilari' path
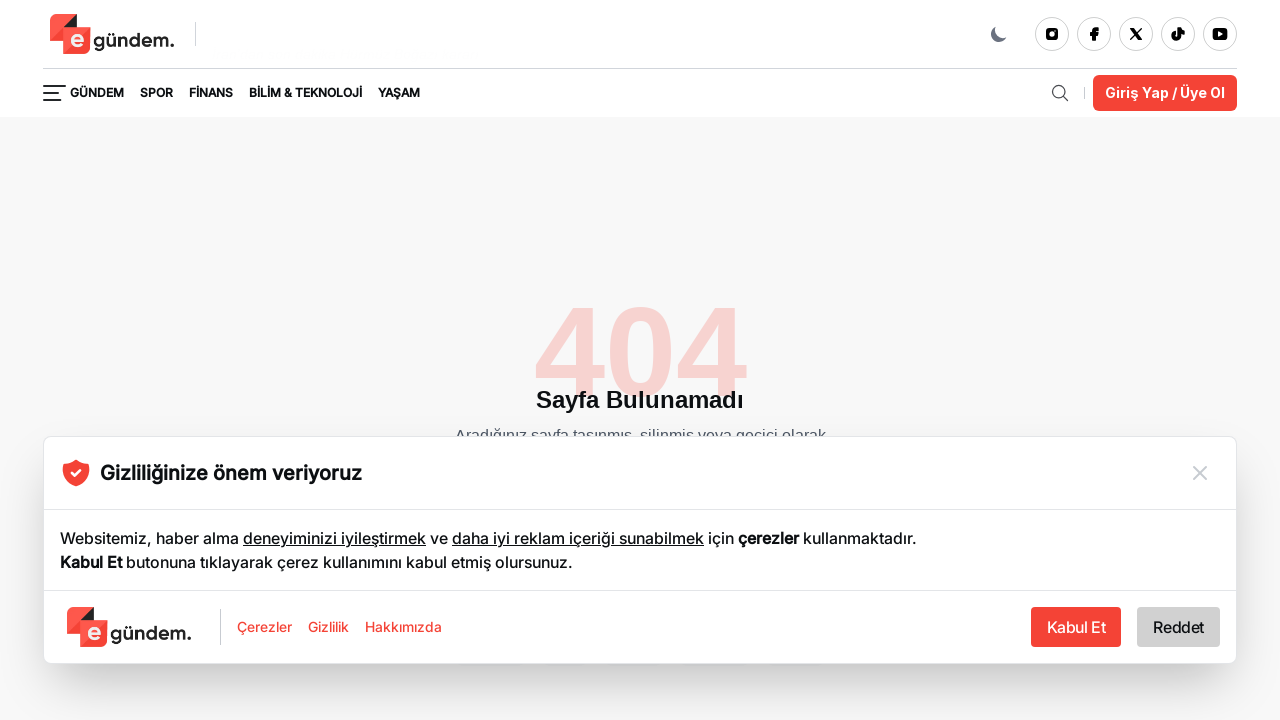

H1 element is visible on the page
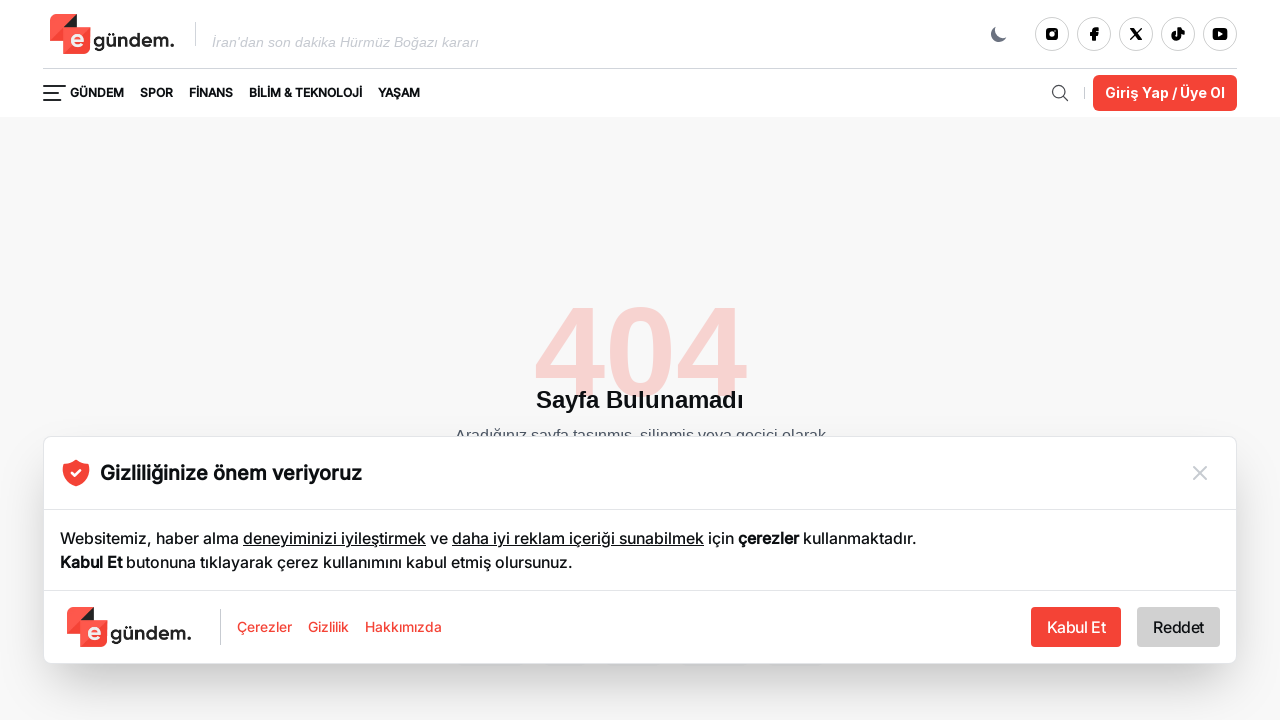

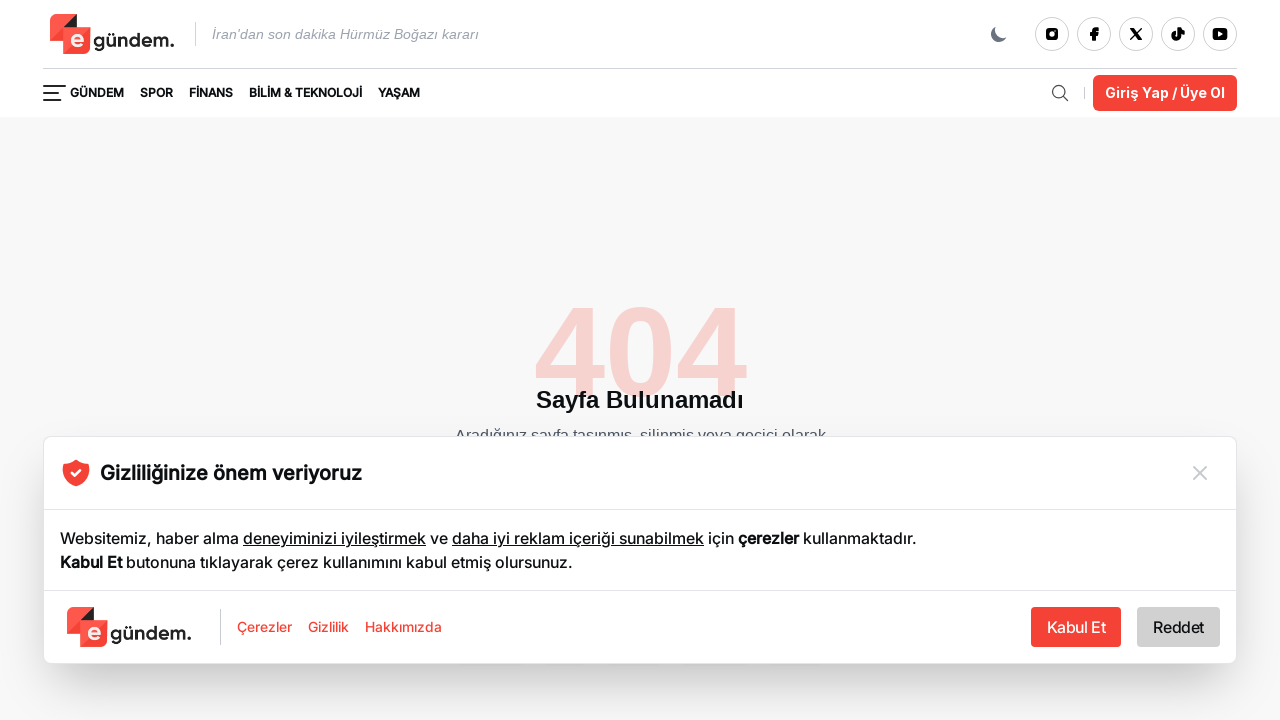